Tests a math puzzle form by reading an input value, calculating the mathematical solution (log of absolute value of 12*sin(x)), filling the answer, checking a checkbox, selecting a radio button, and submitting the form.

Starting URL: https://suninjuly.github.io/math.html

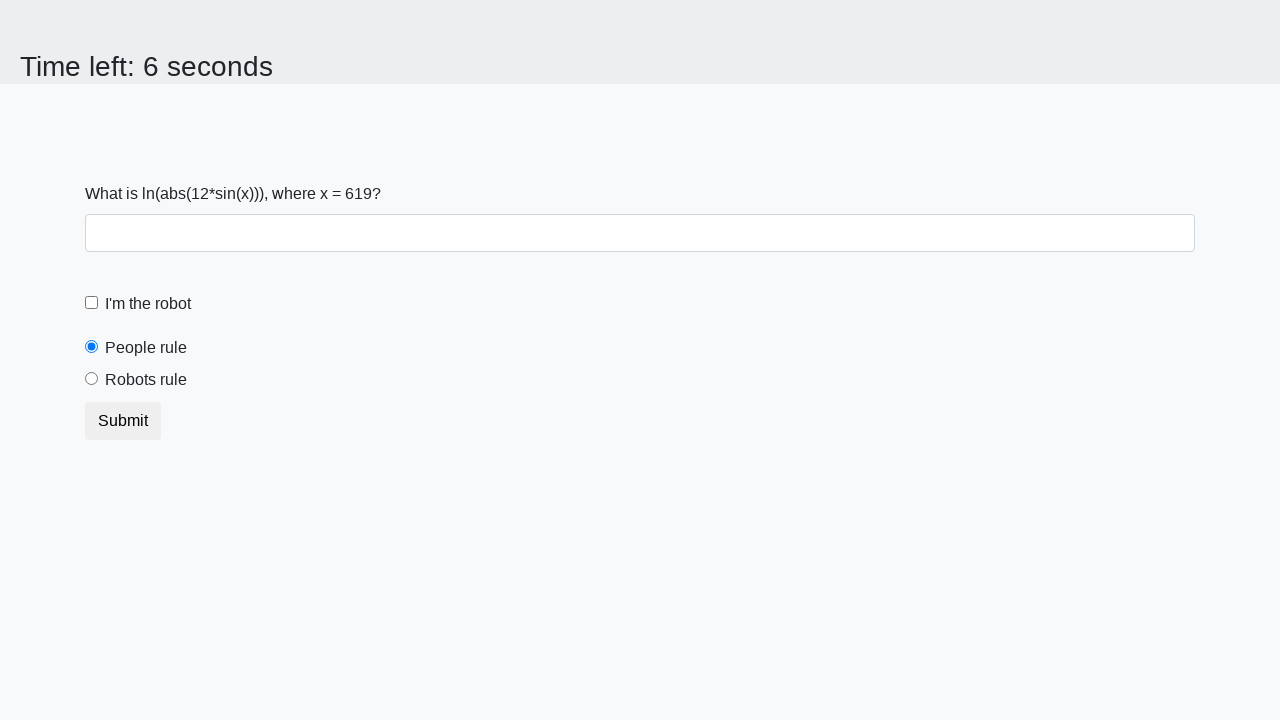

Located the input value element
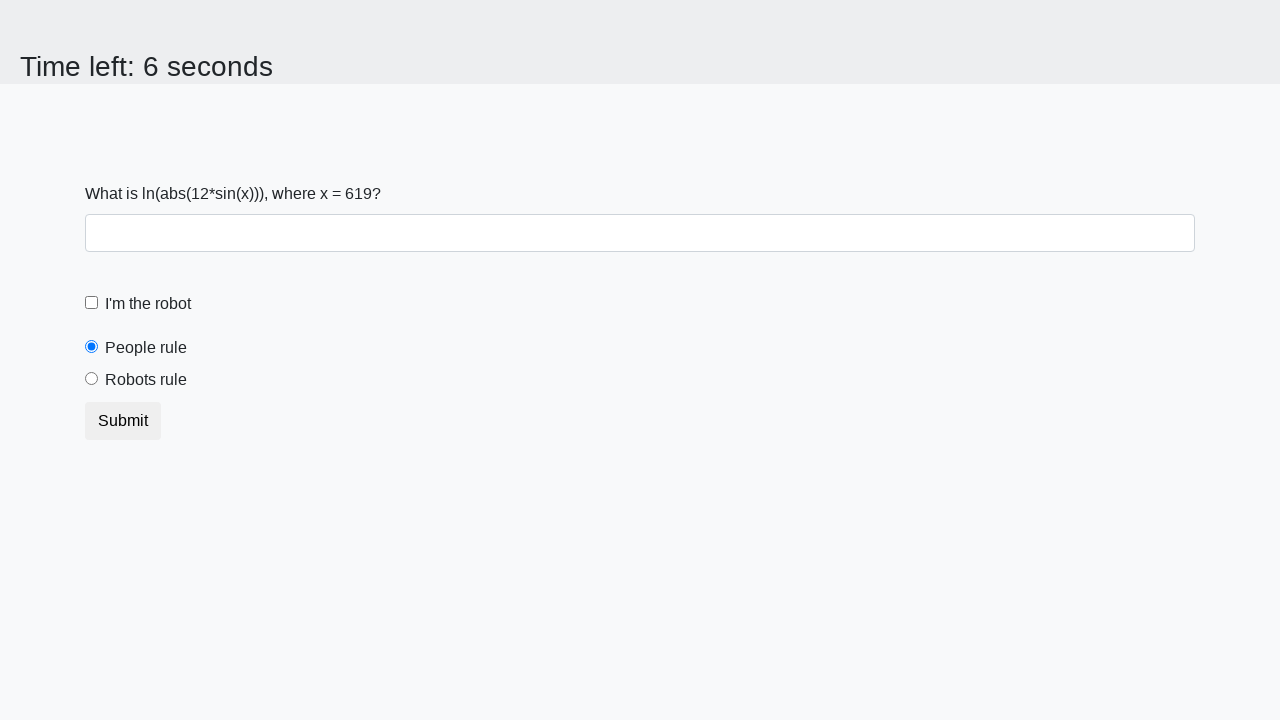

Retrieved input value text content
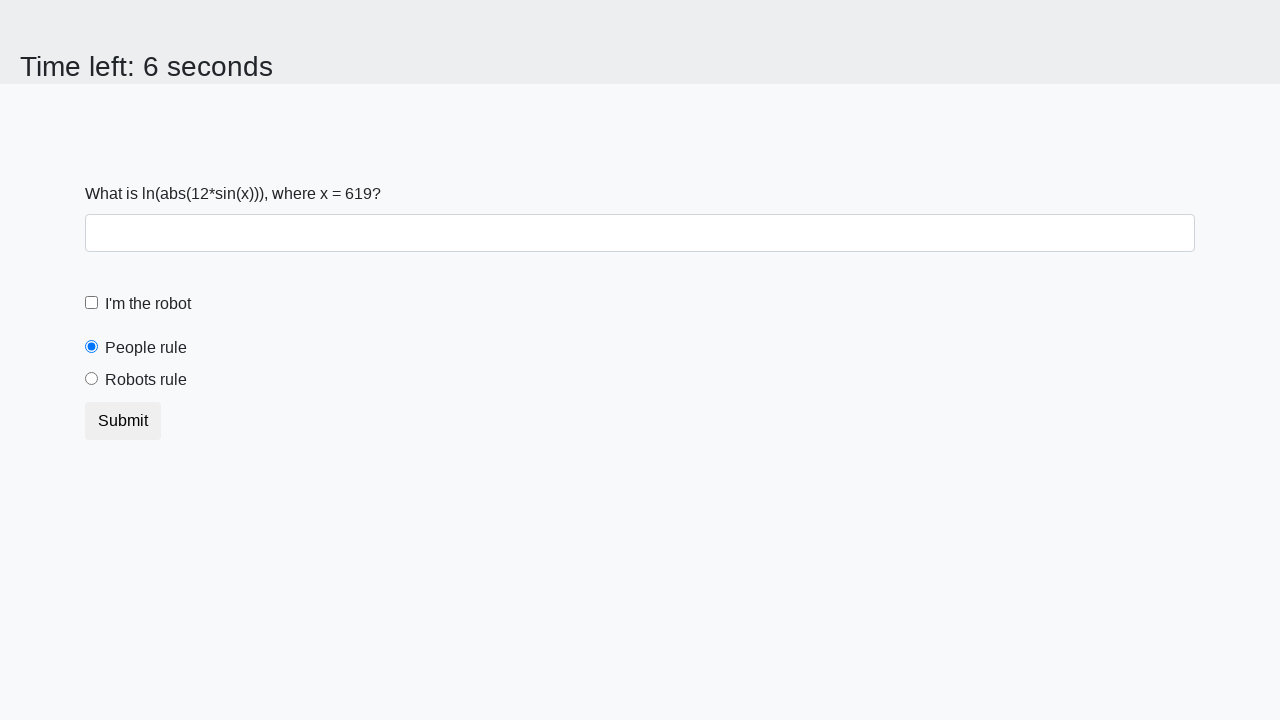

Parsed input value as integer: 619
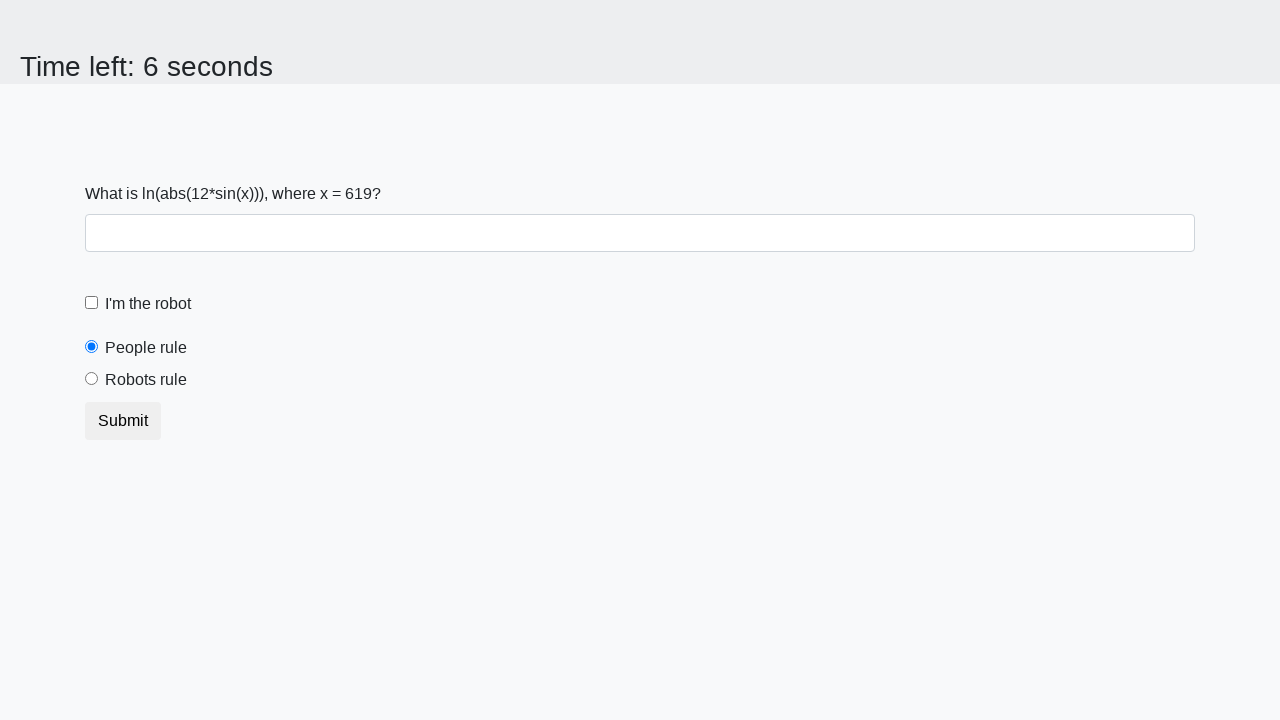

Calculated mathematical solution: log(abs(12*sin(619))) = 0.24103810703892847
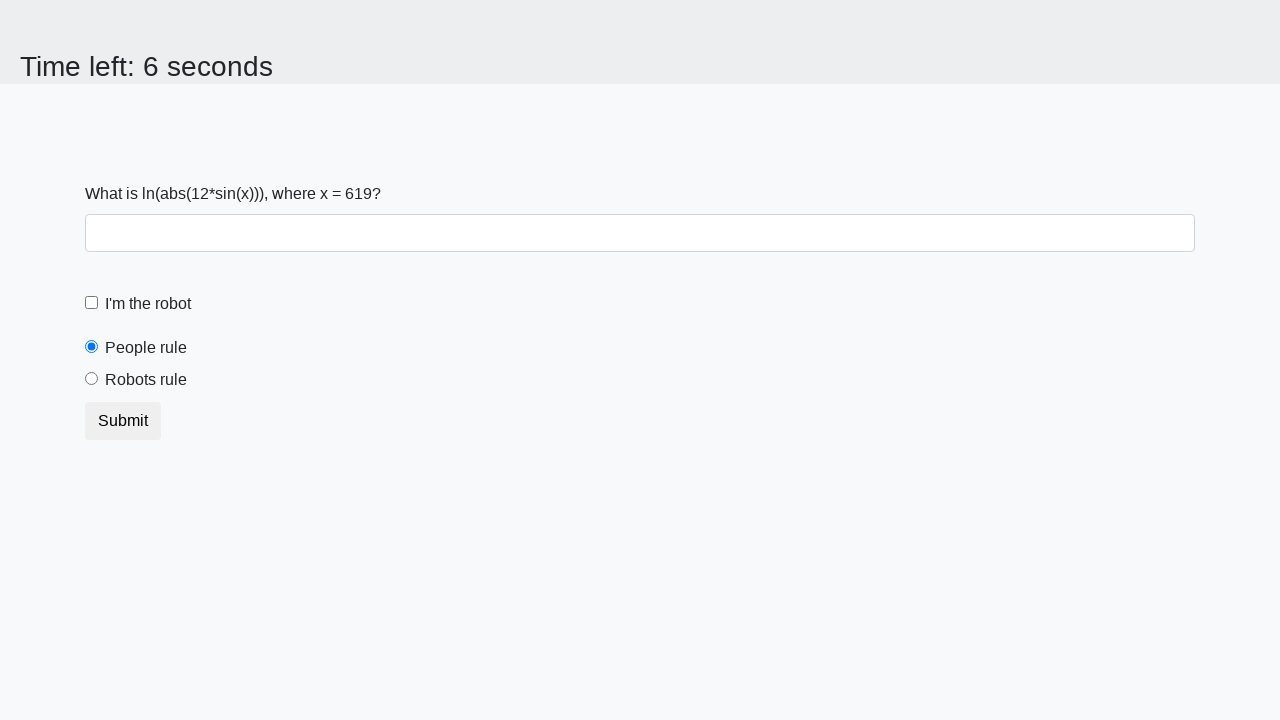

Filled answer field with calculated value: 0.24103810703892847 on #answer
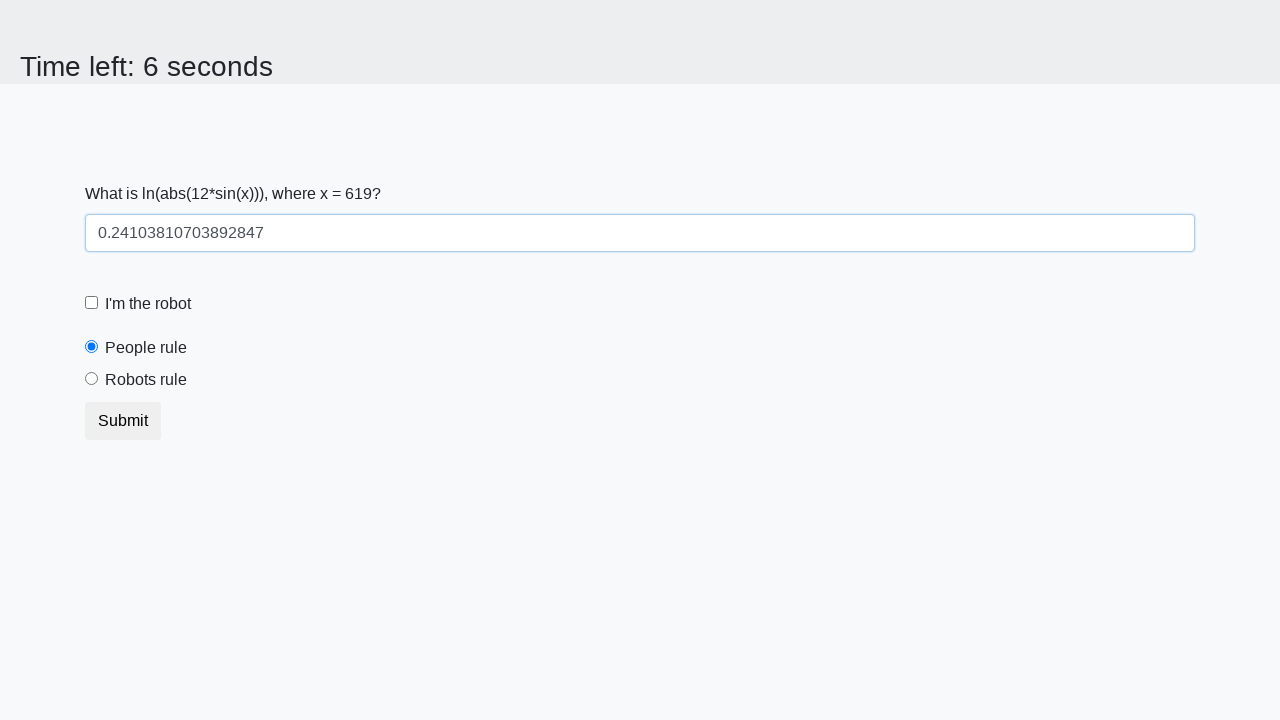

Clicked the robot checkbox at (92, 303) on #robotCheckbox
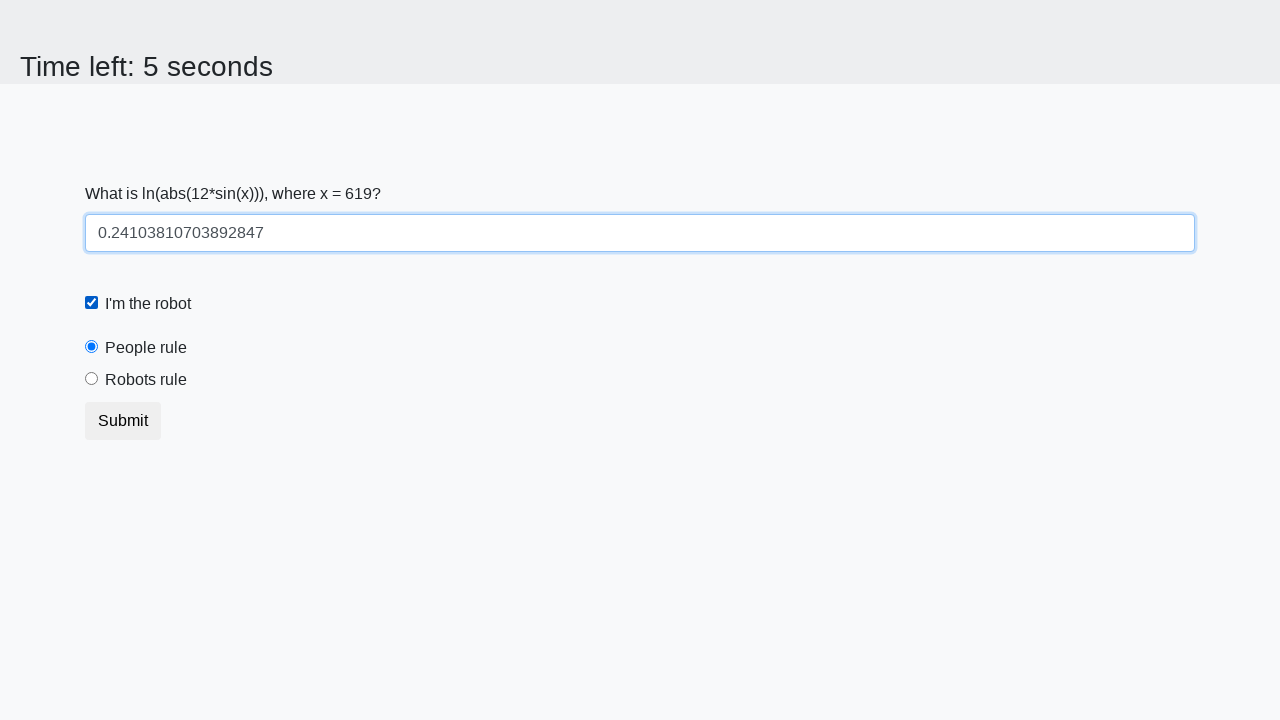

Selected the 'robots' radio button at (92, 379) on .form-check-input[value='robots']
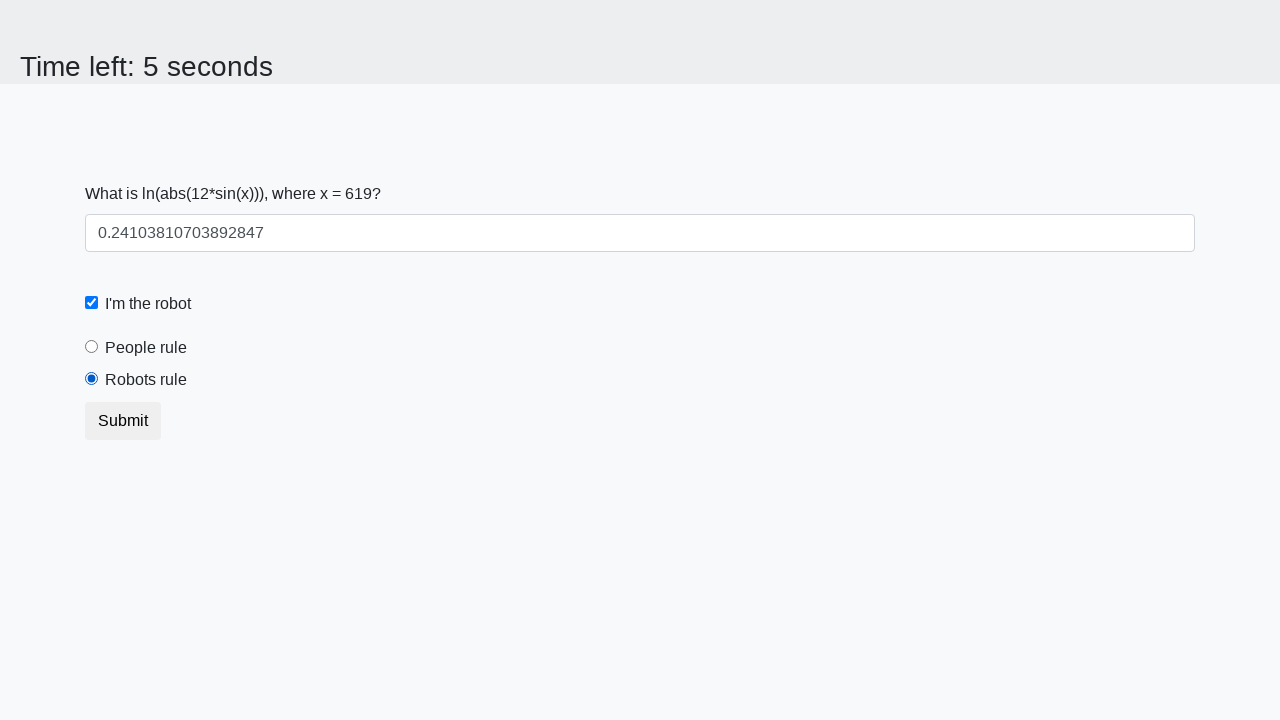

Clicked the submit button to complete the form at (123, 421) on .btn
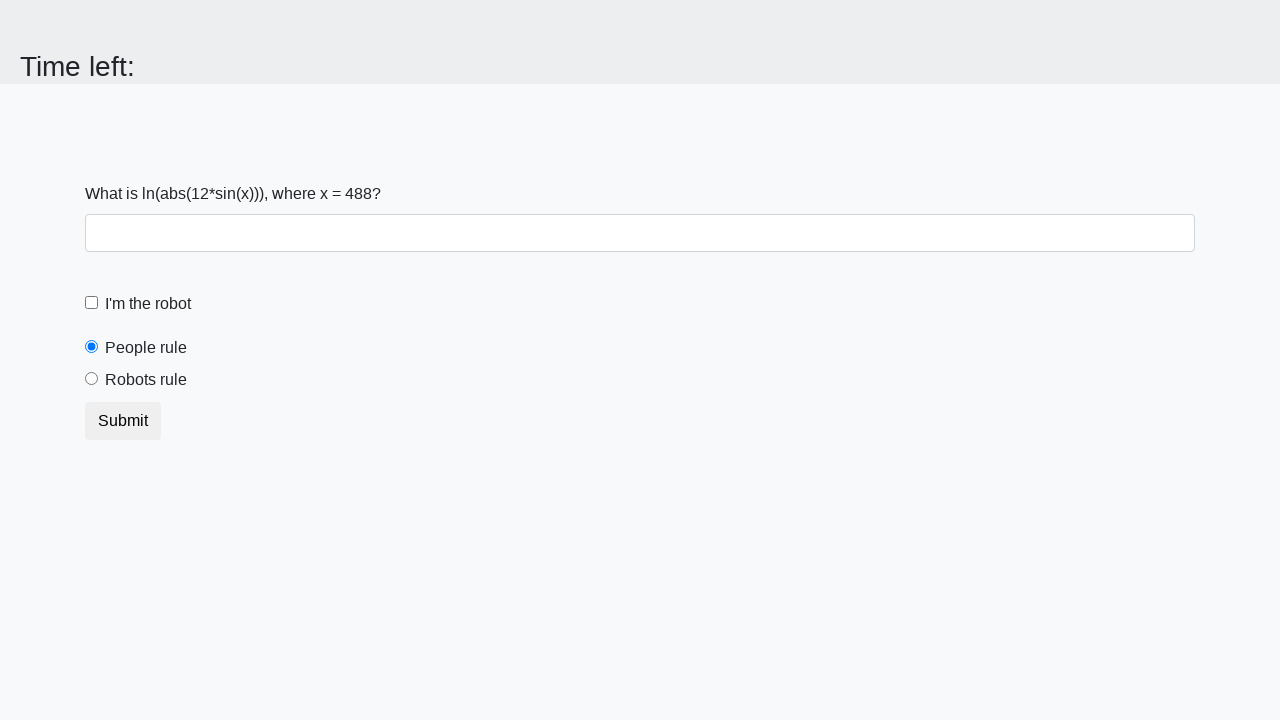

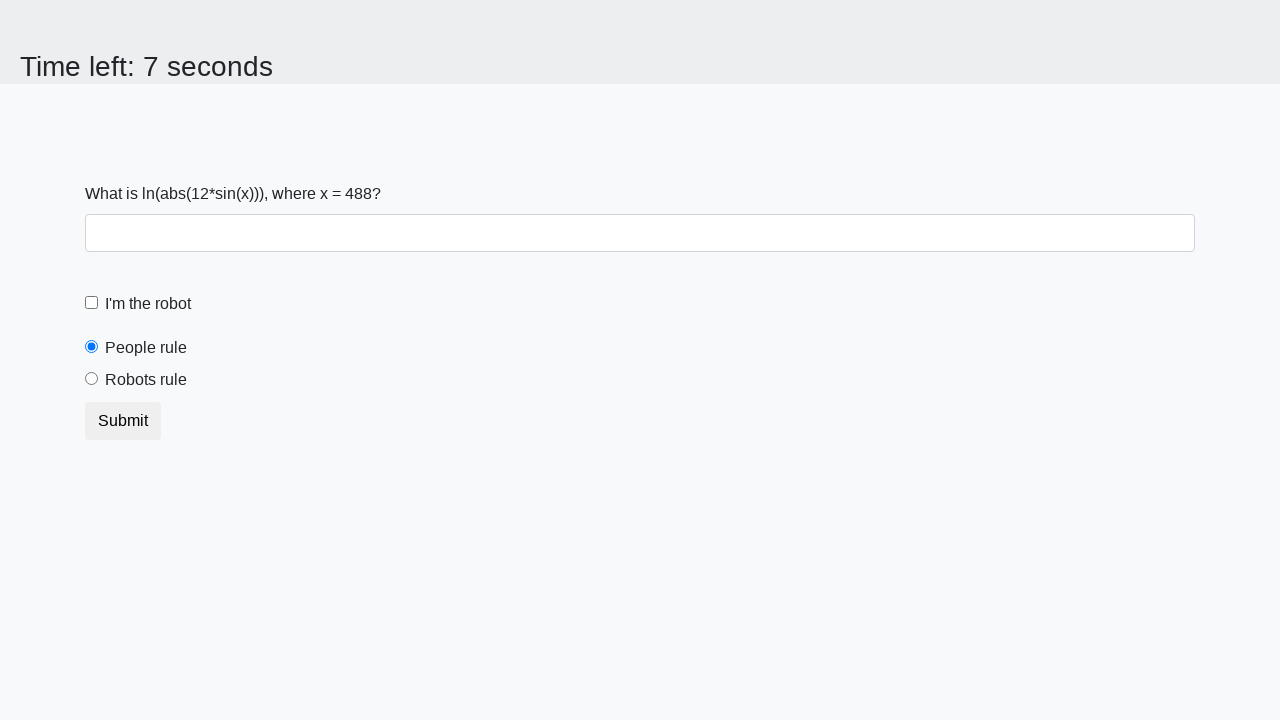